Tests drag and drop functionality by moving a draggable element to a drop zone

Starting URL: https://testautomationpractice.blogspot.com/

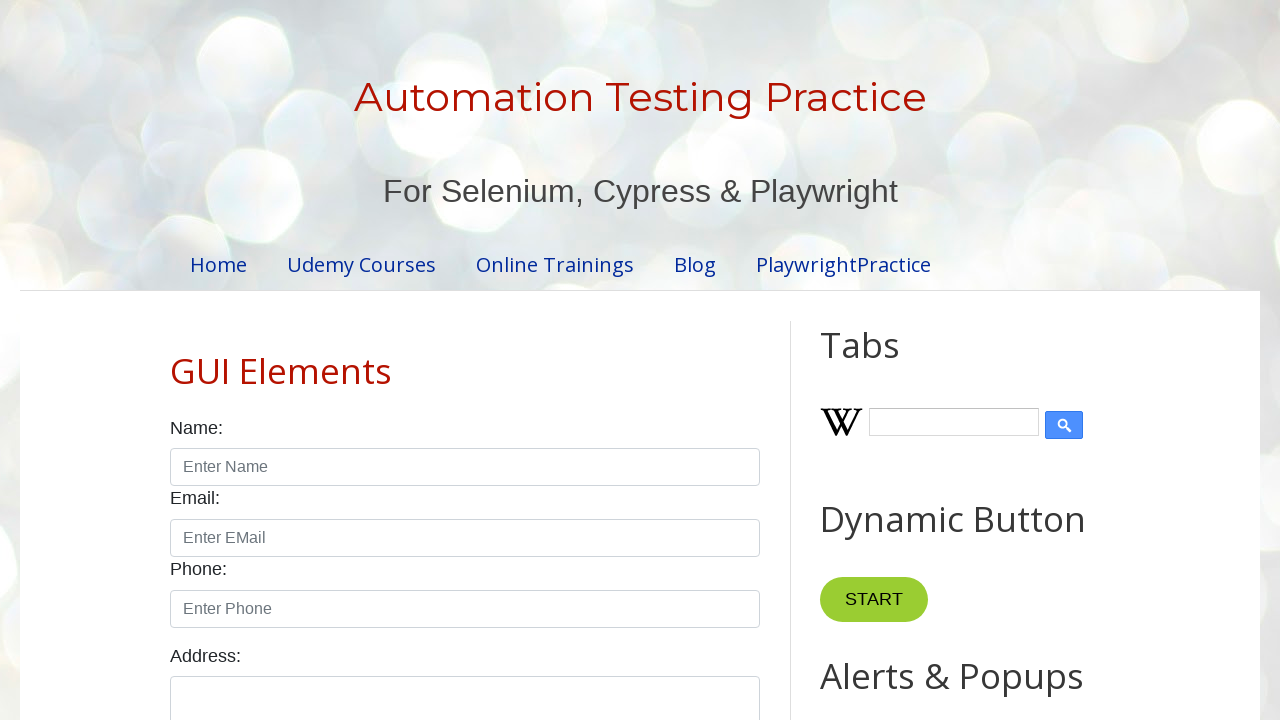

Located the draggable element with id 'draggable'
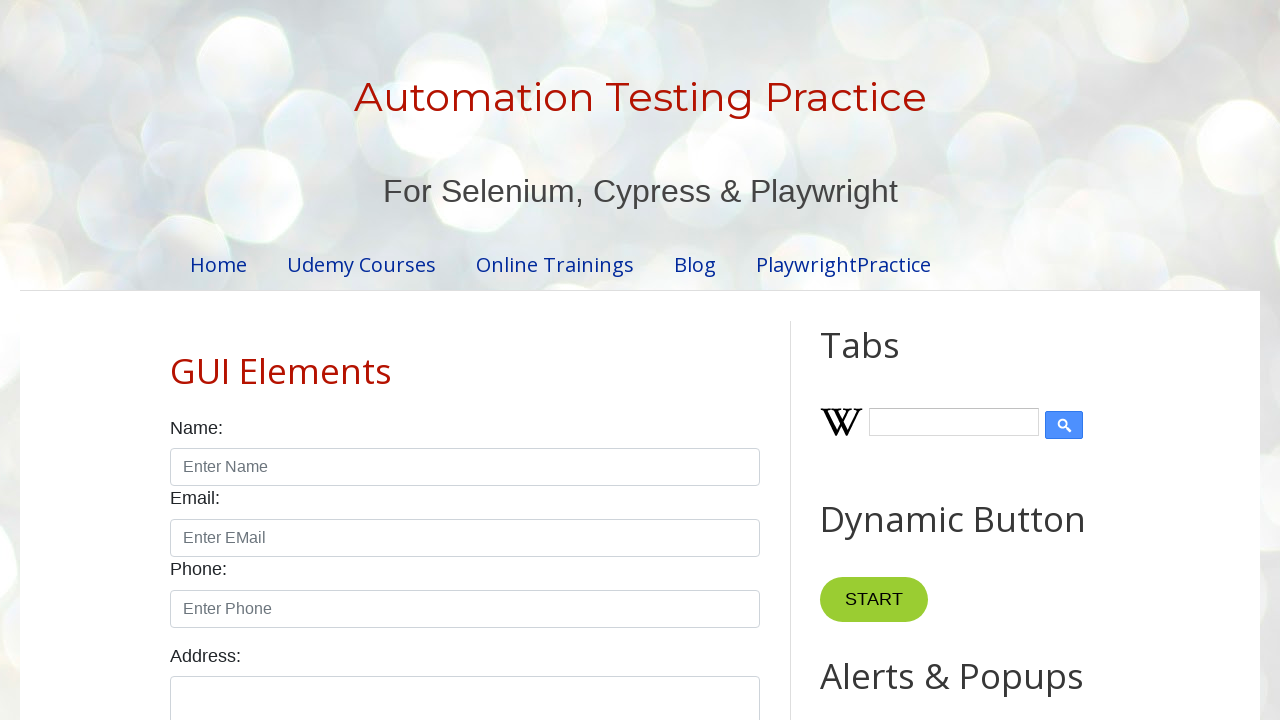

Located the droppable element with id 'droppable'
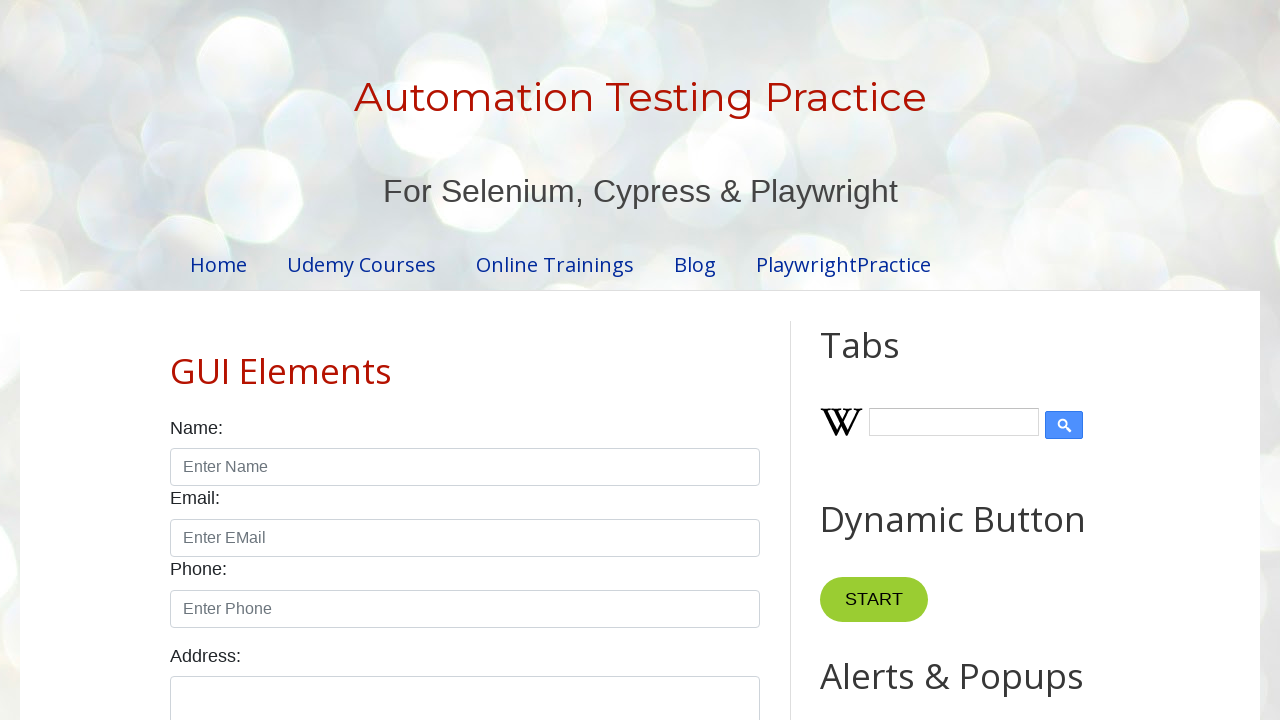

Dragged the draggable element to the droppable drop zone at (1015, 386)
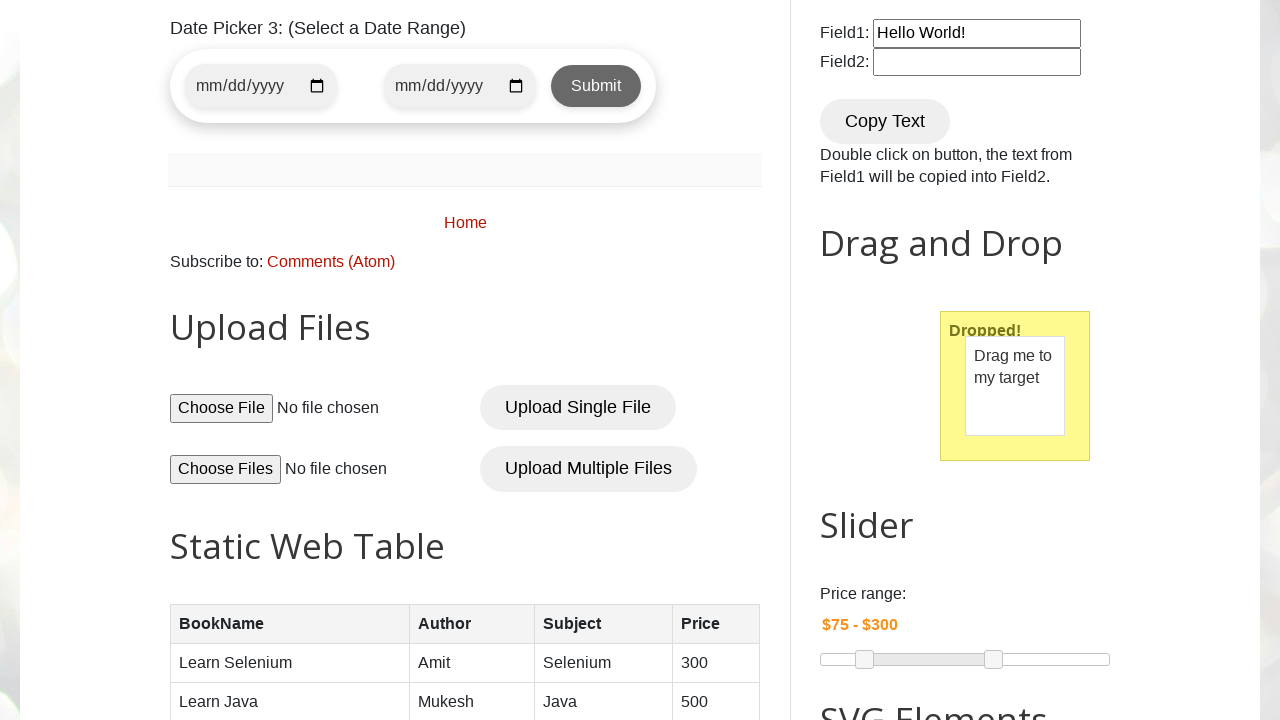

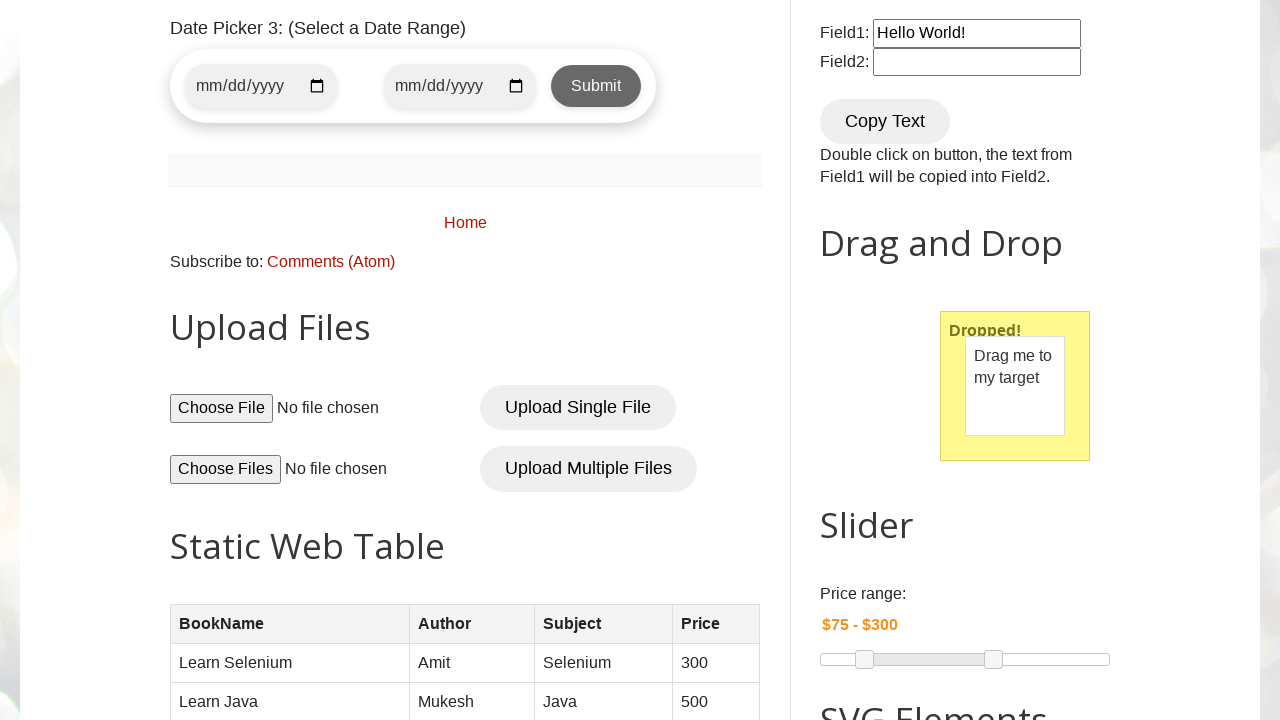